Tests dropdown/select functionality by verifying the default selected option, then selecting different options by index and by visible text

Starting URL: https://www.imot.bg/pcgi/imot.cgi?act=2&rub=1

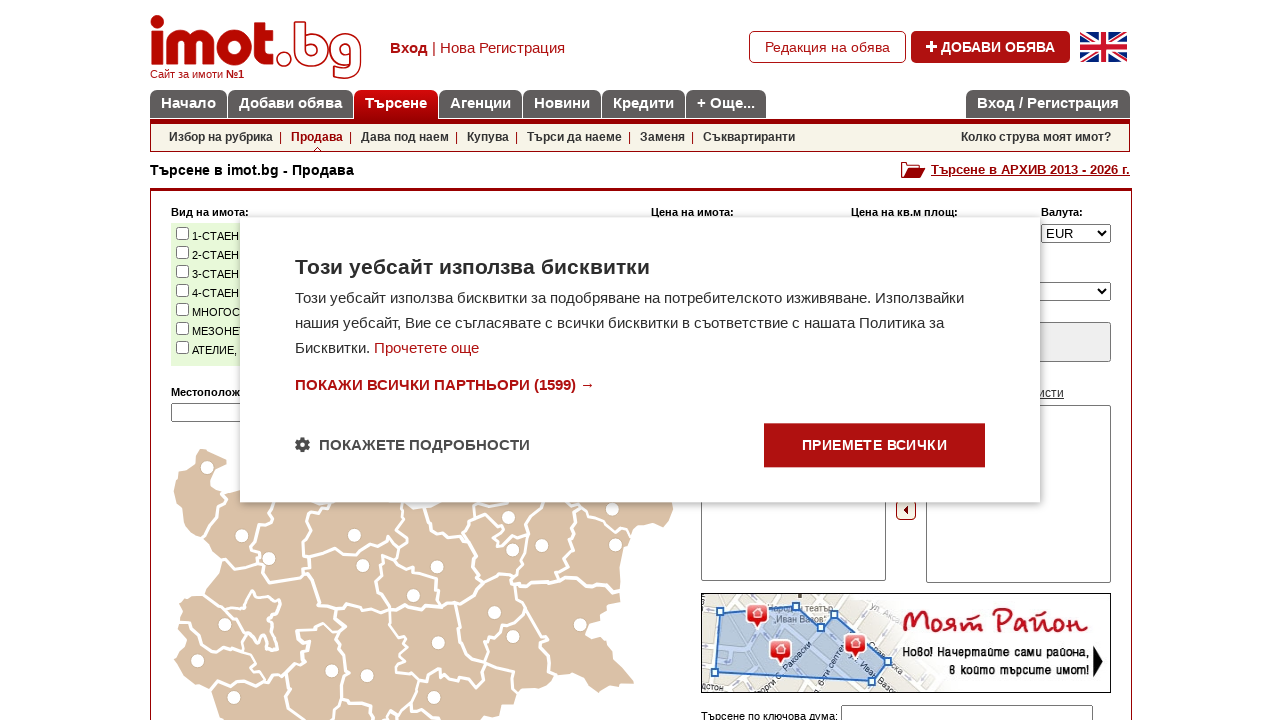

Navigated to imot.bg dropdown test page
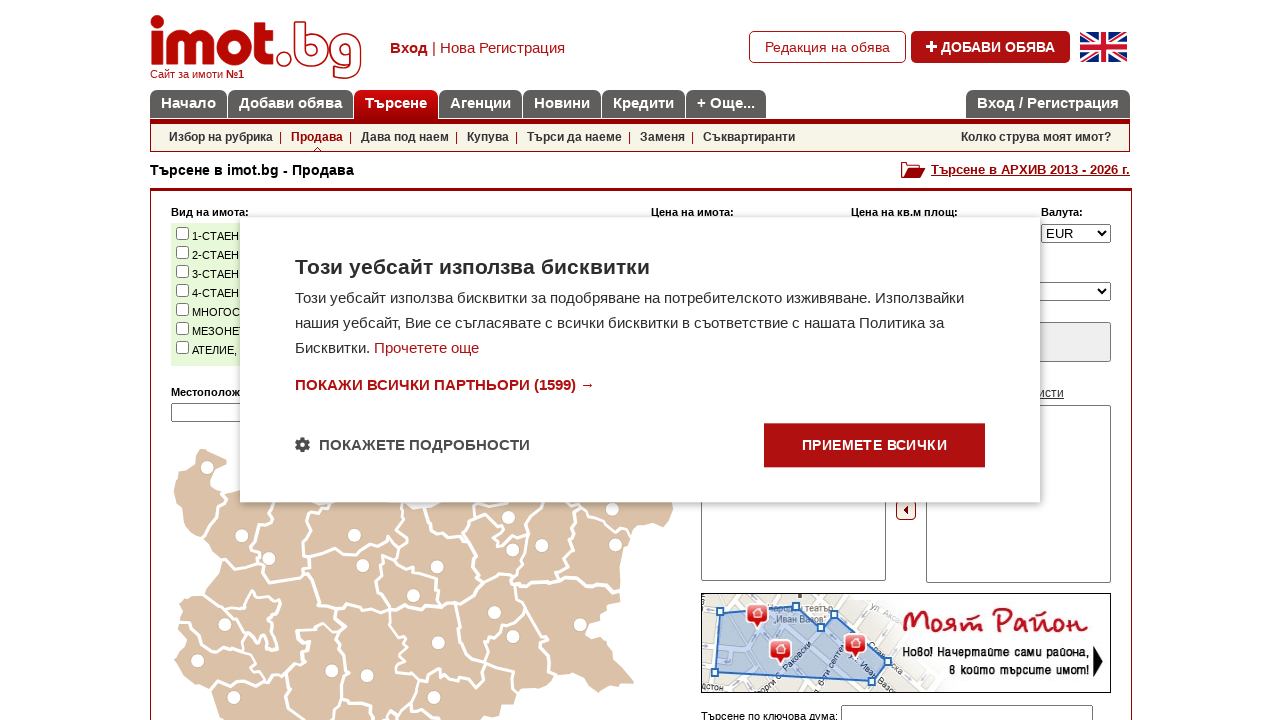

Located dropdown select element with class 'sw260'
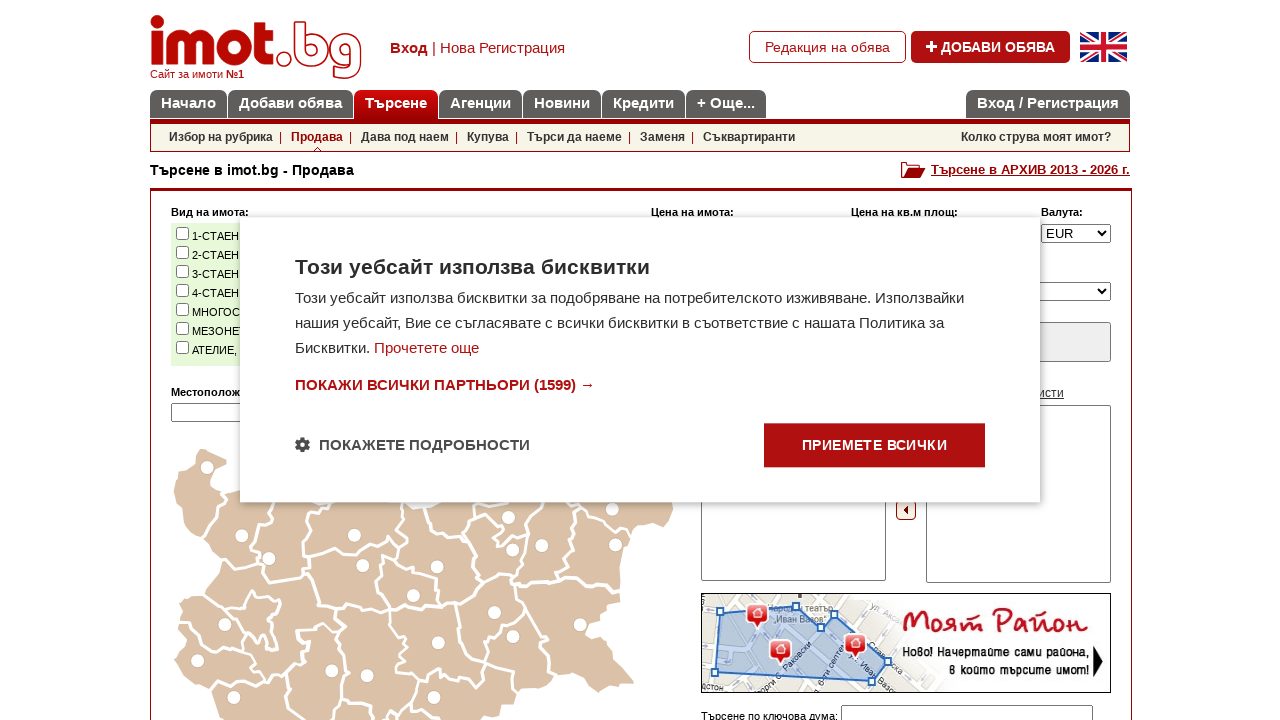

Dropdown became visible
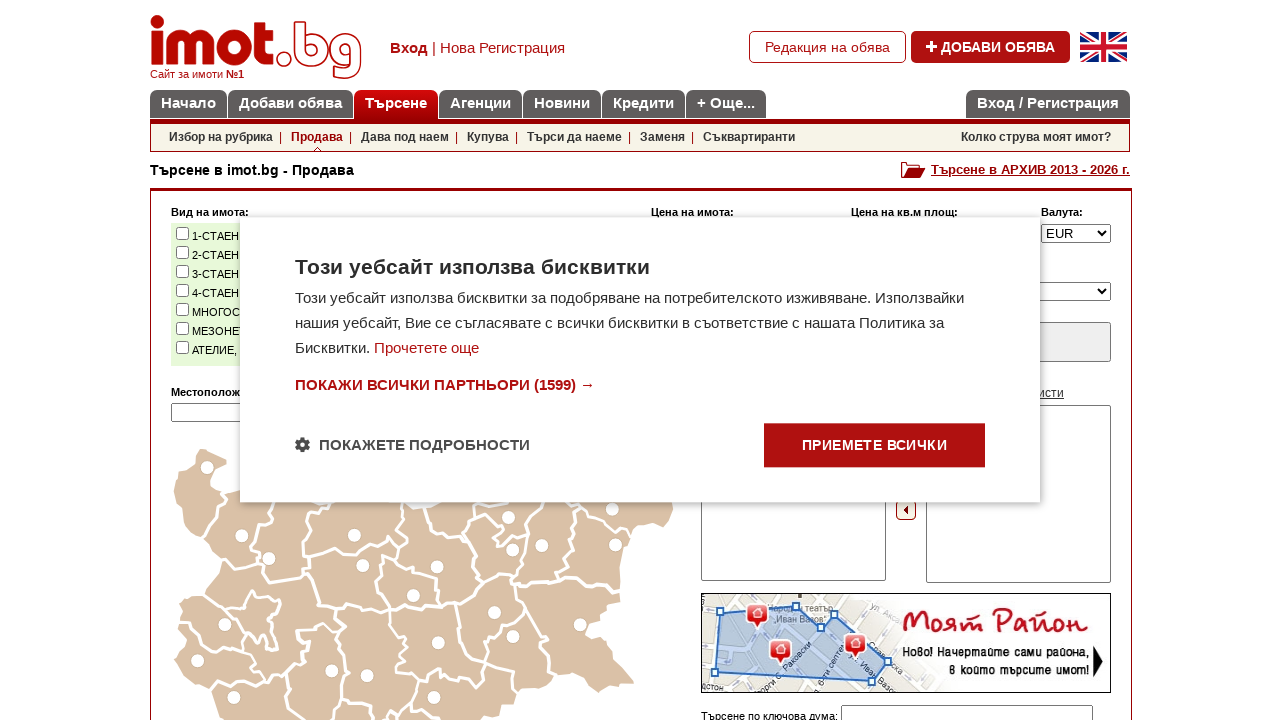

Located the currently checked option in dropdown
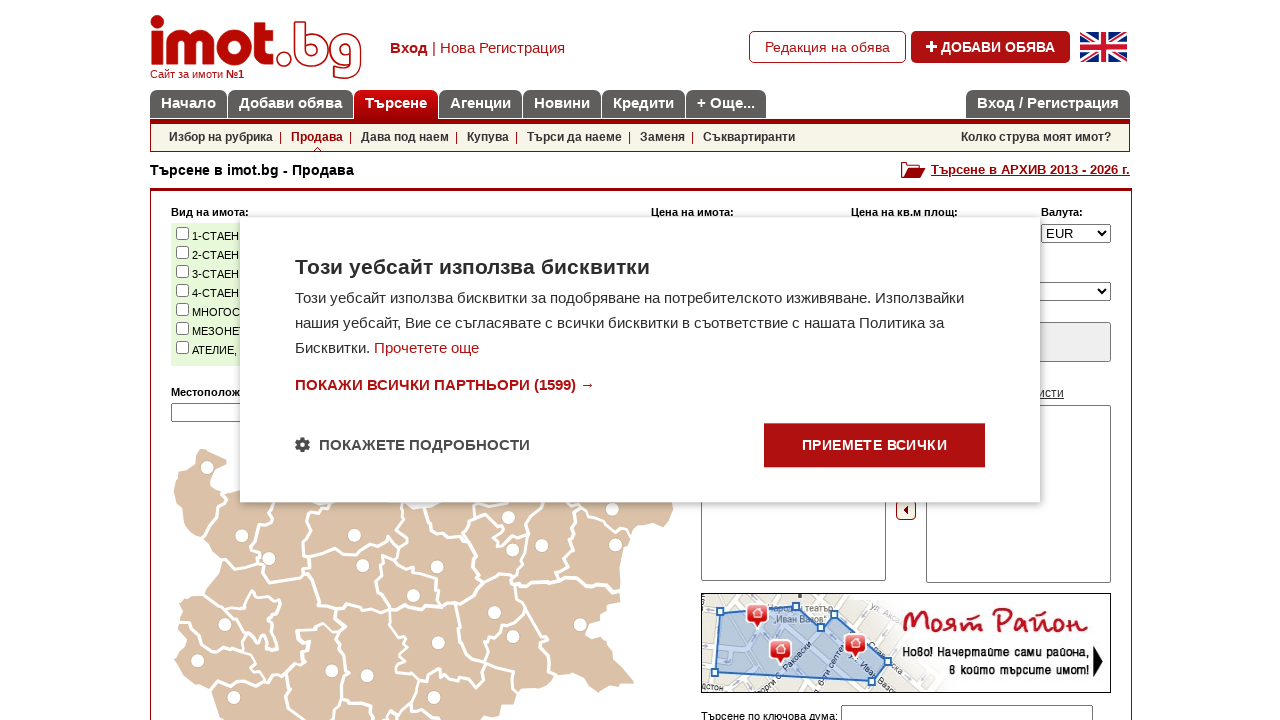

Verified default selected option contains 'Вид/Район/Цена'
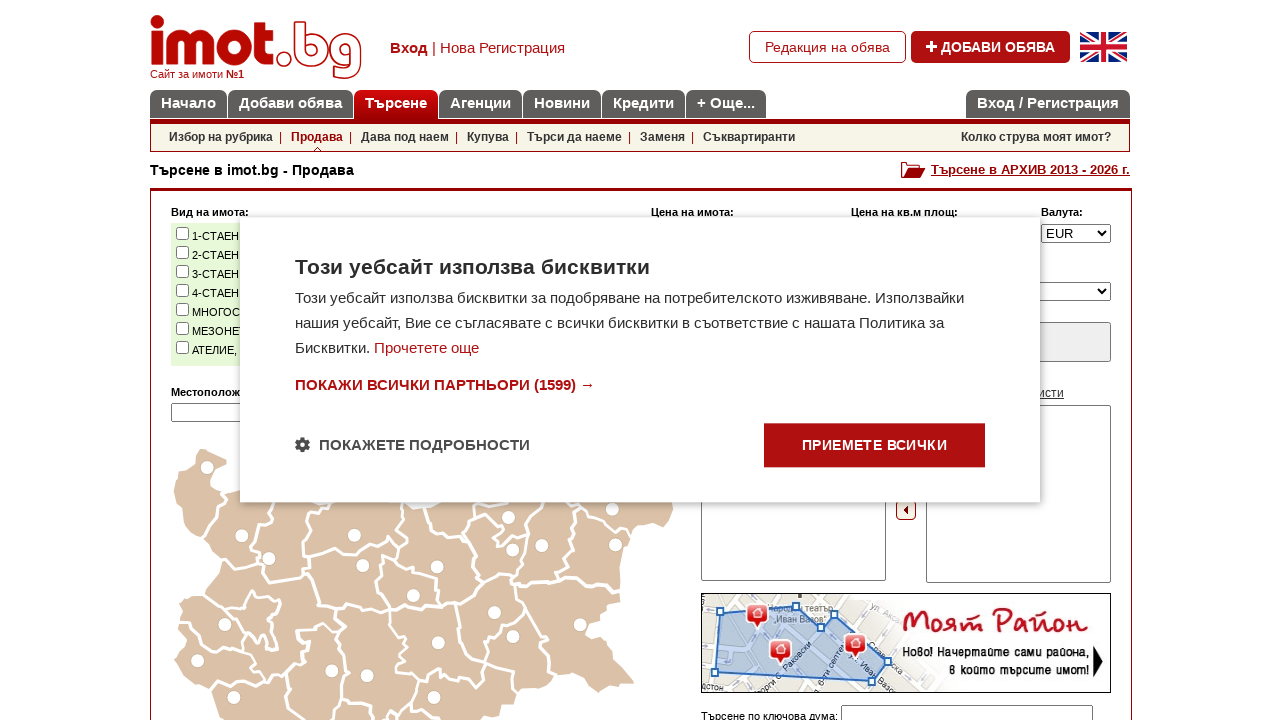

Selected first option in dropdown by index 0 on xpath=//select[@class='sw260']
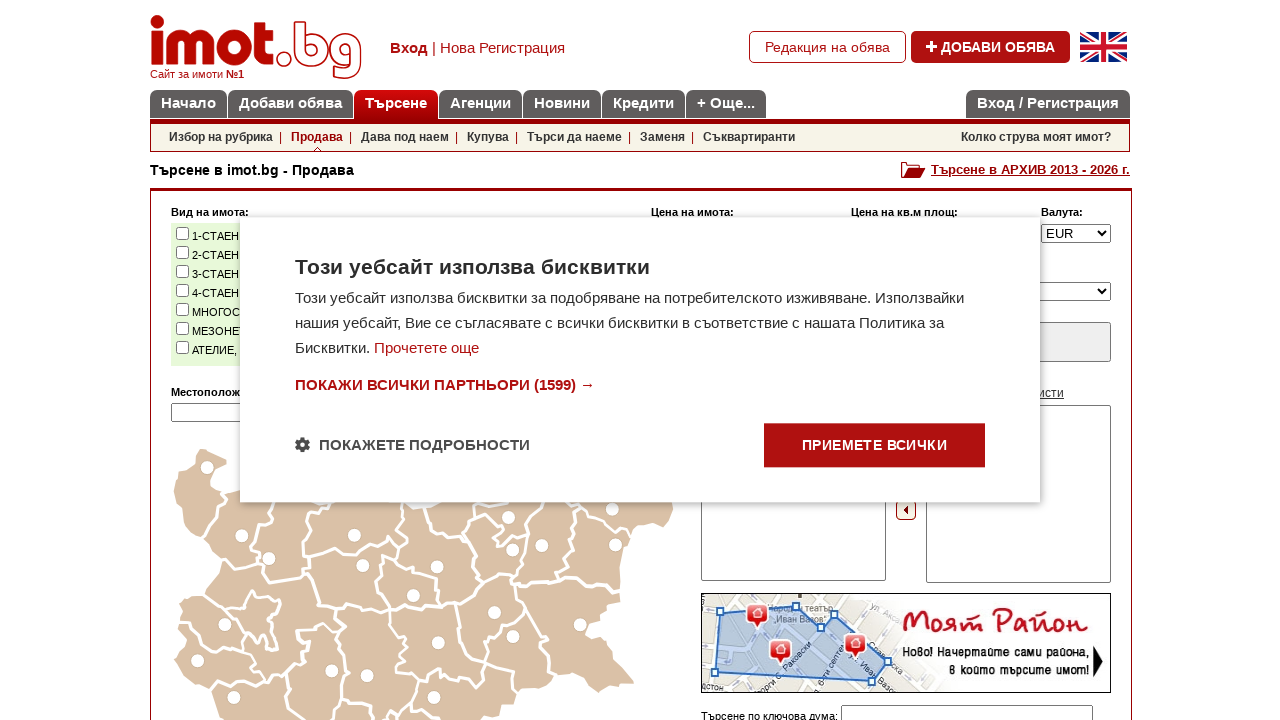

Located the newly checked option after index selection
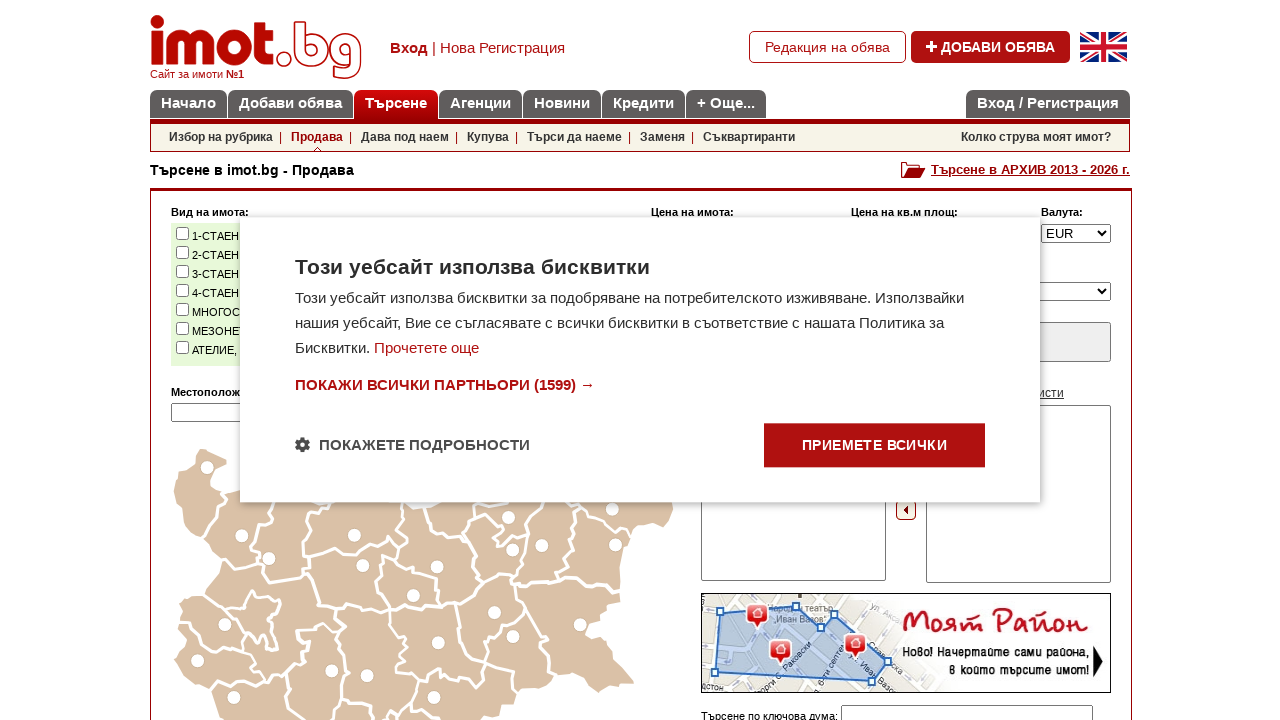

Verified first option is correctly selected by index
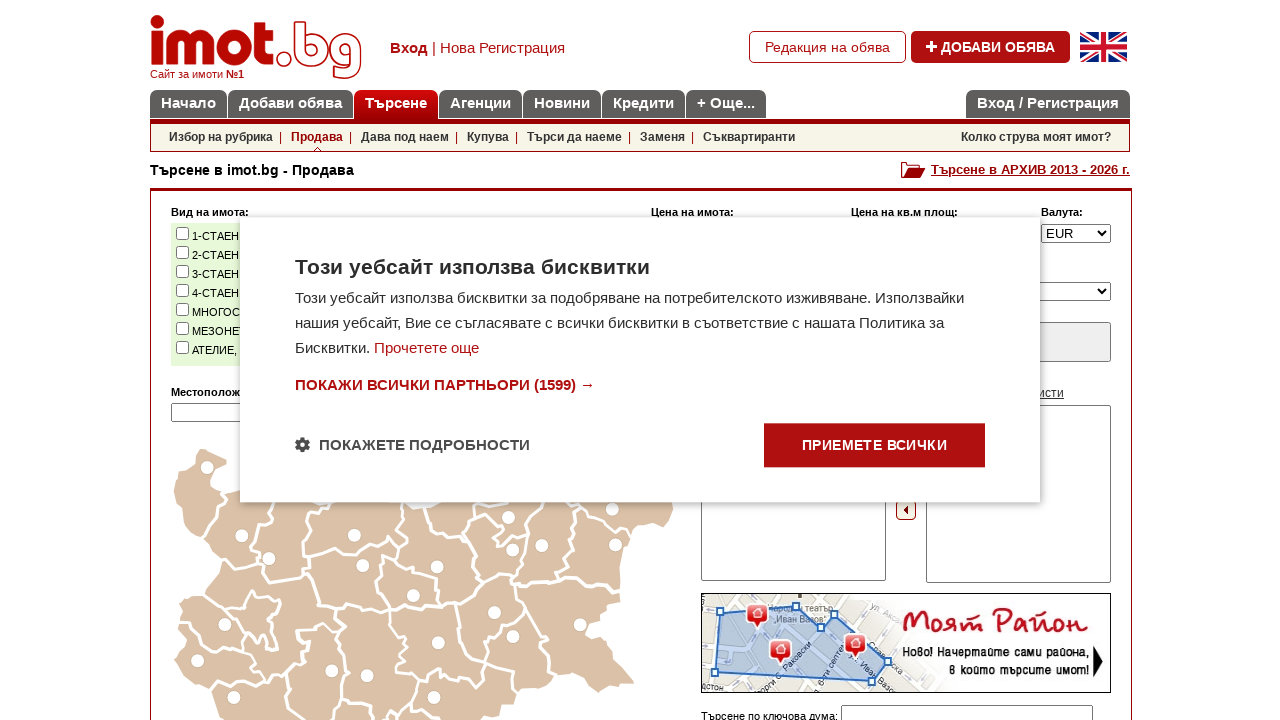

Selected option with label 'Цена' from dropdown on xpath=//select[@class='sw260']
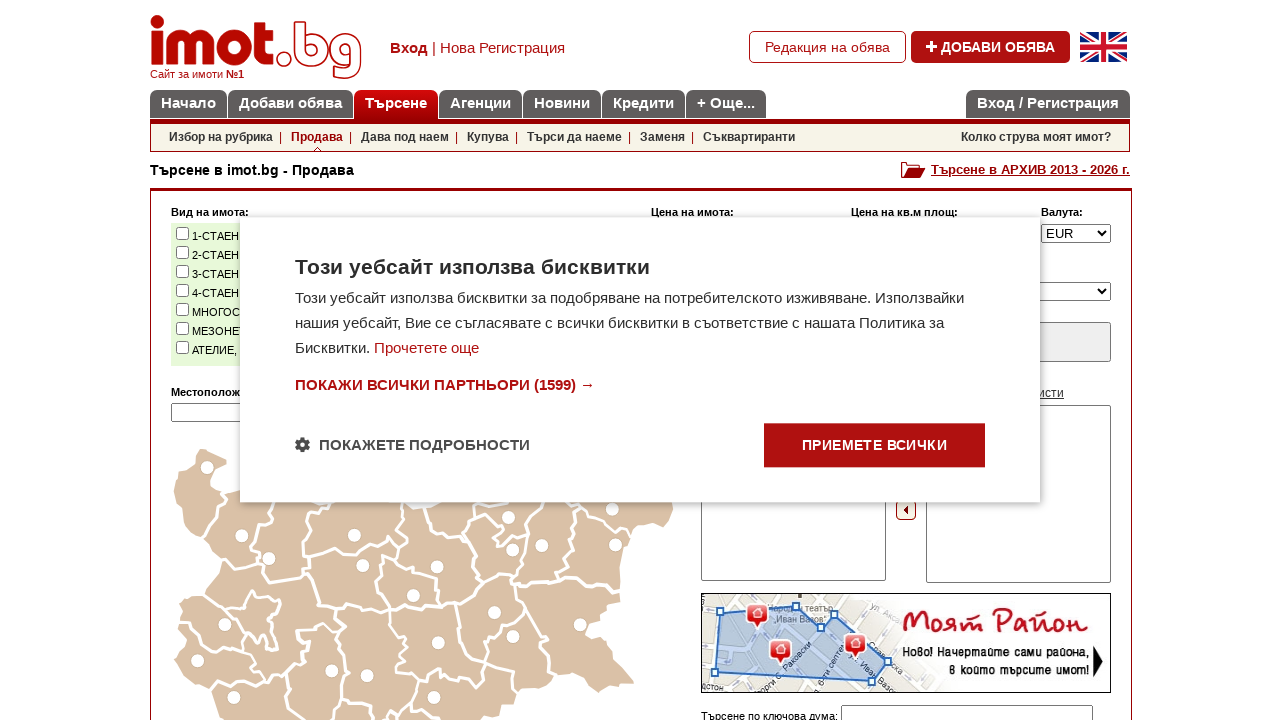

Located the checked option after label selection
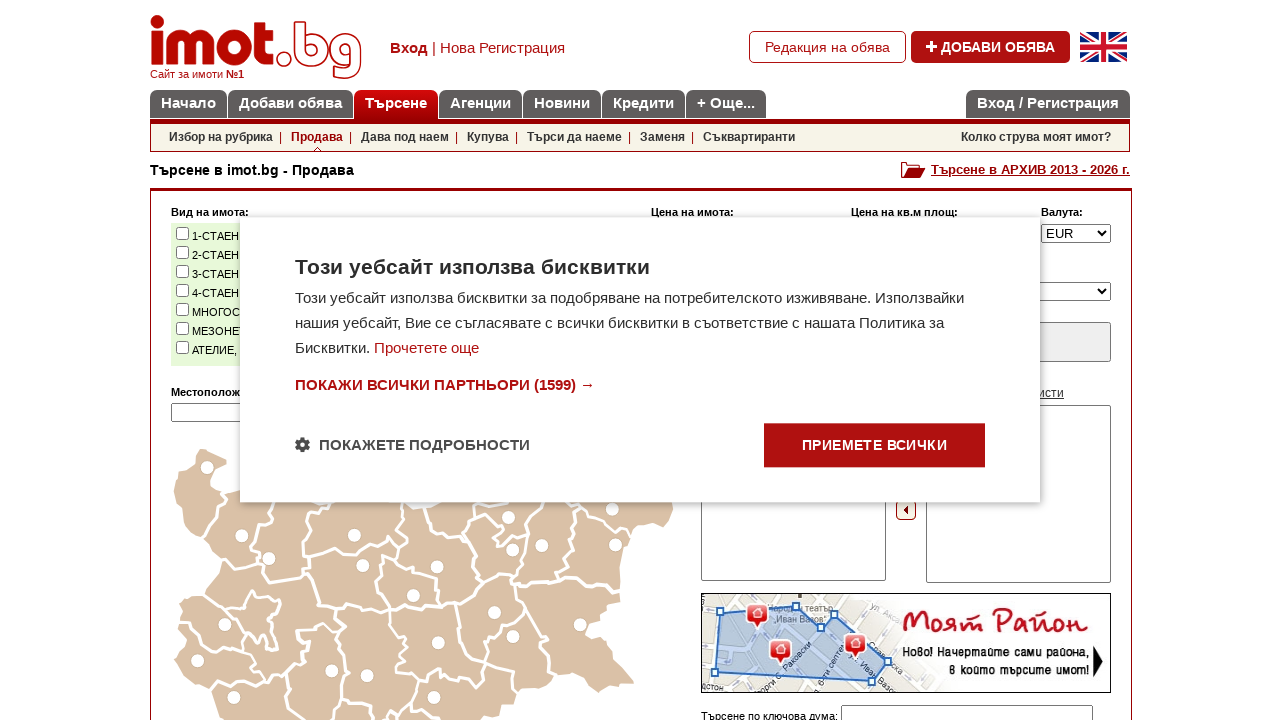

Verified option with 'Цена' label is correctly selected
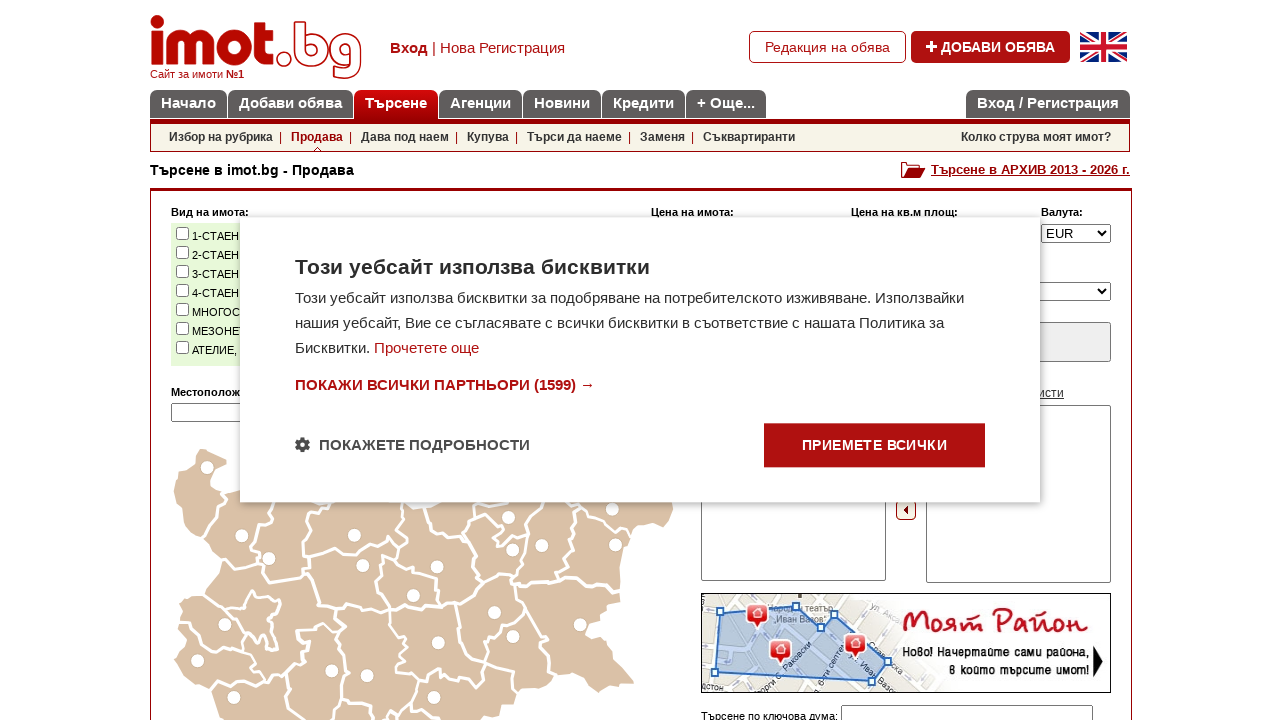

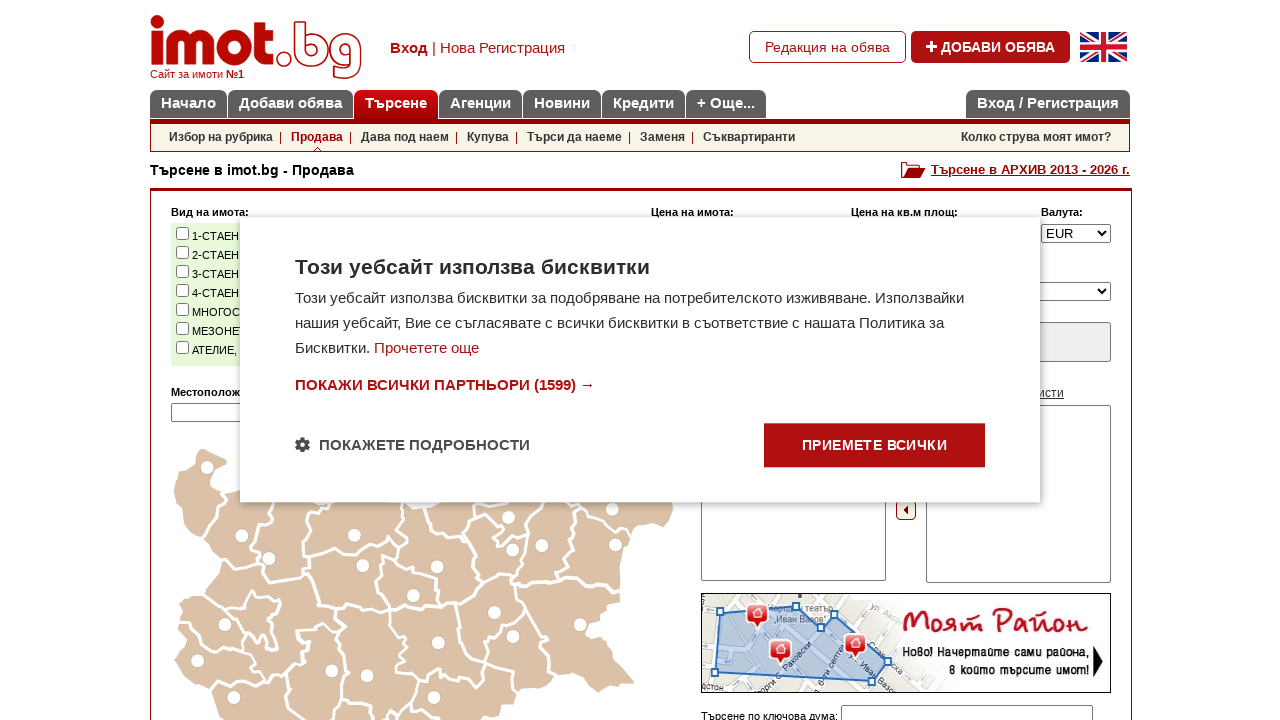